Clicks on the videos link in the navigation area of the Rediff homepage

Starting URL: https://www.rediff.com/

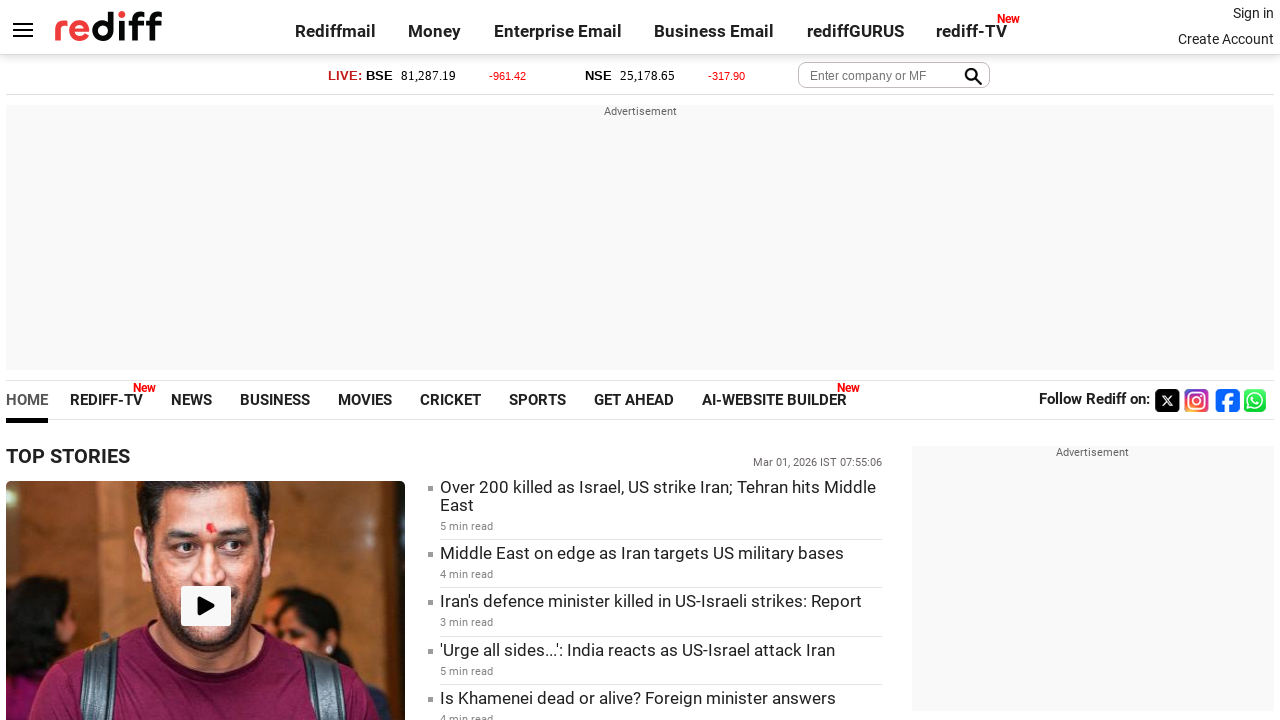

Navigated to Rediff homepage
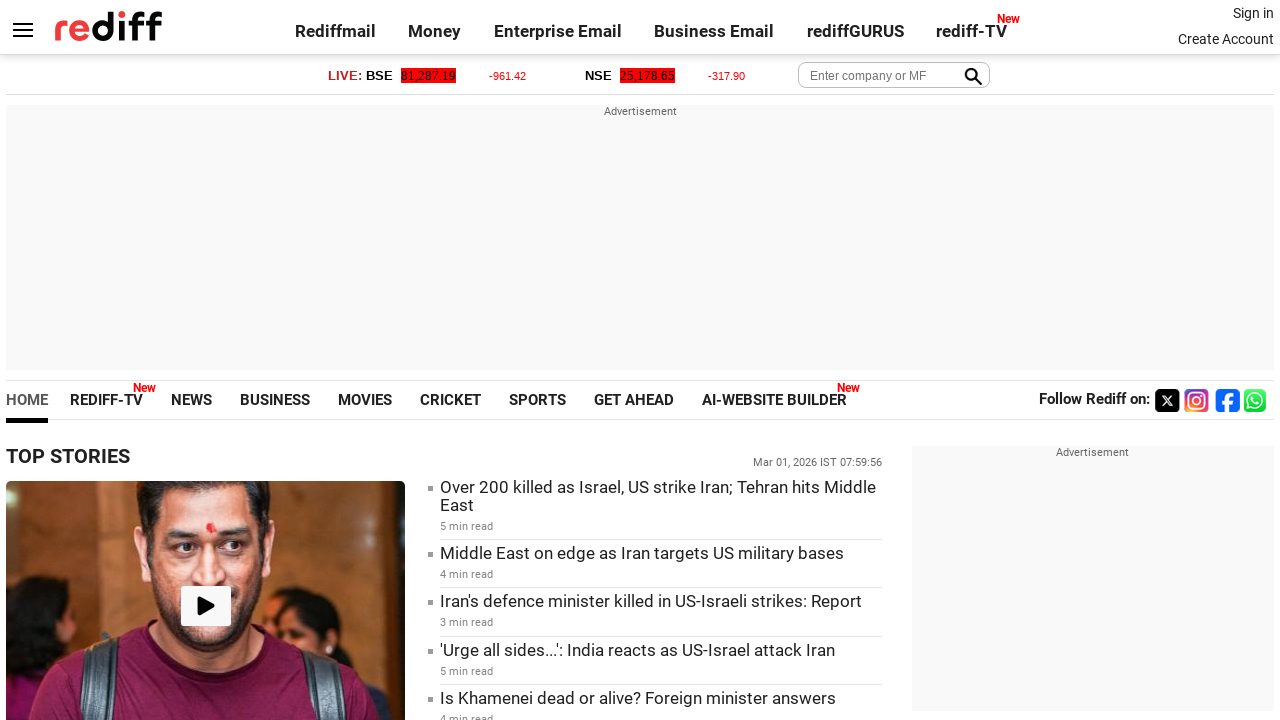

Clicked on the videos link in the navigation area at (52, 362) on text=videos
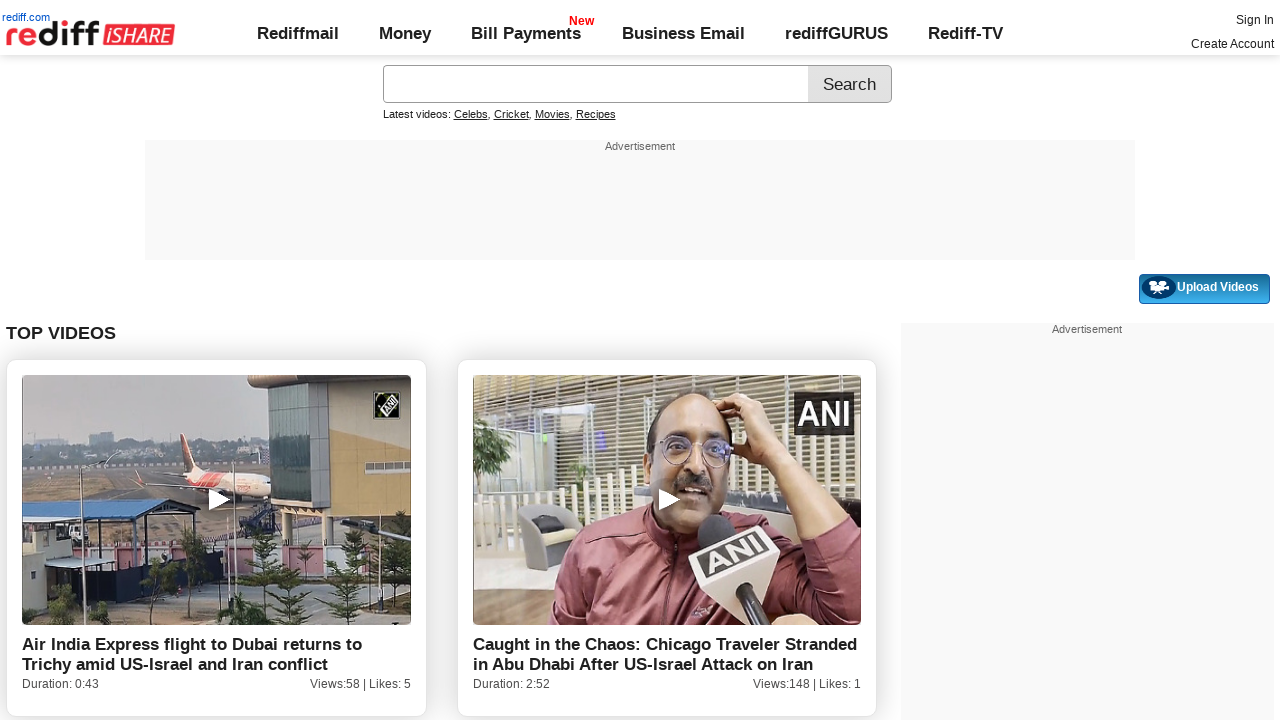

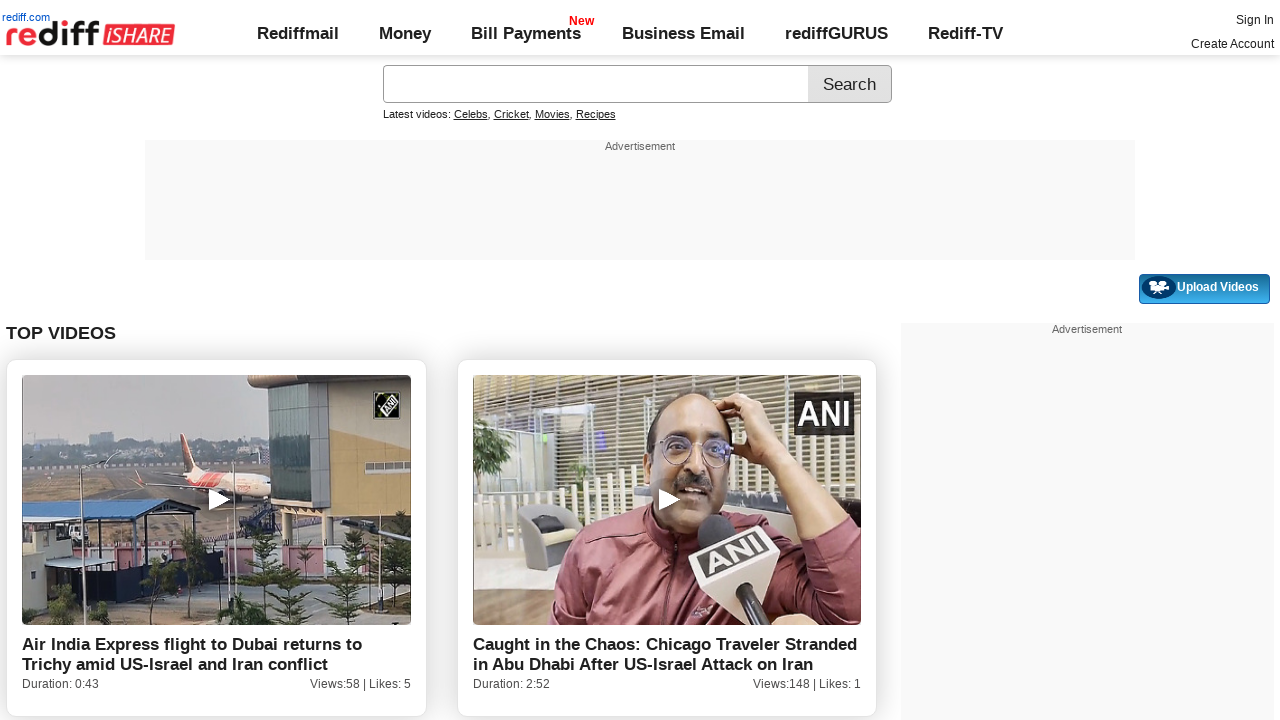